Searches for fiction books, clicks on the third book result, and verifies a book description paragraph is displayed on the details page

Starting URL: https://openlibrary.org/search?q=fiction

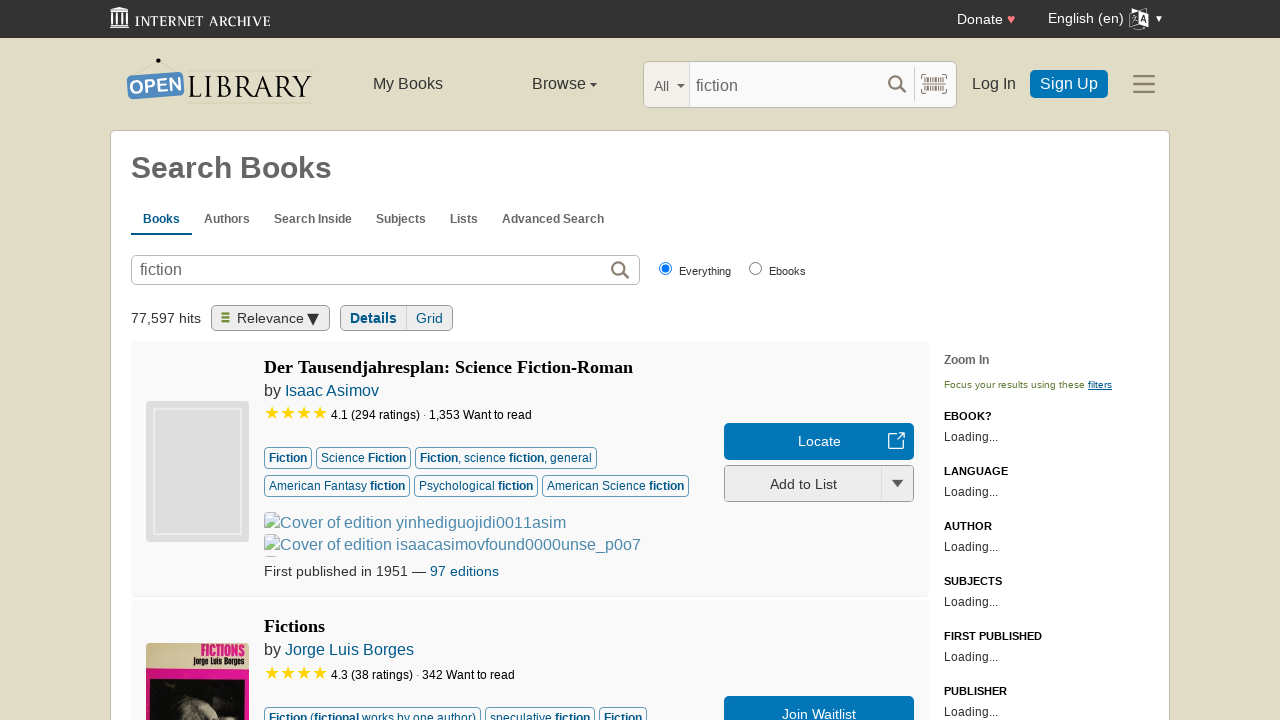

Waited for search results to load on fiction search page
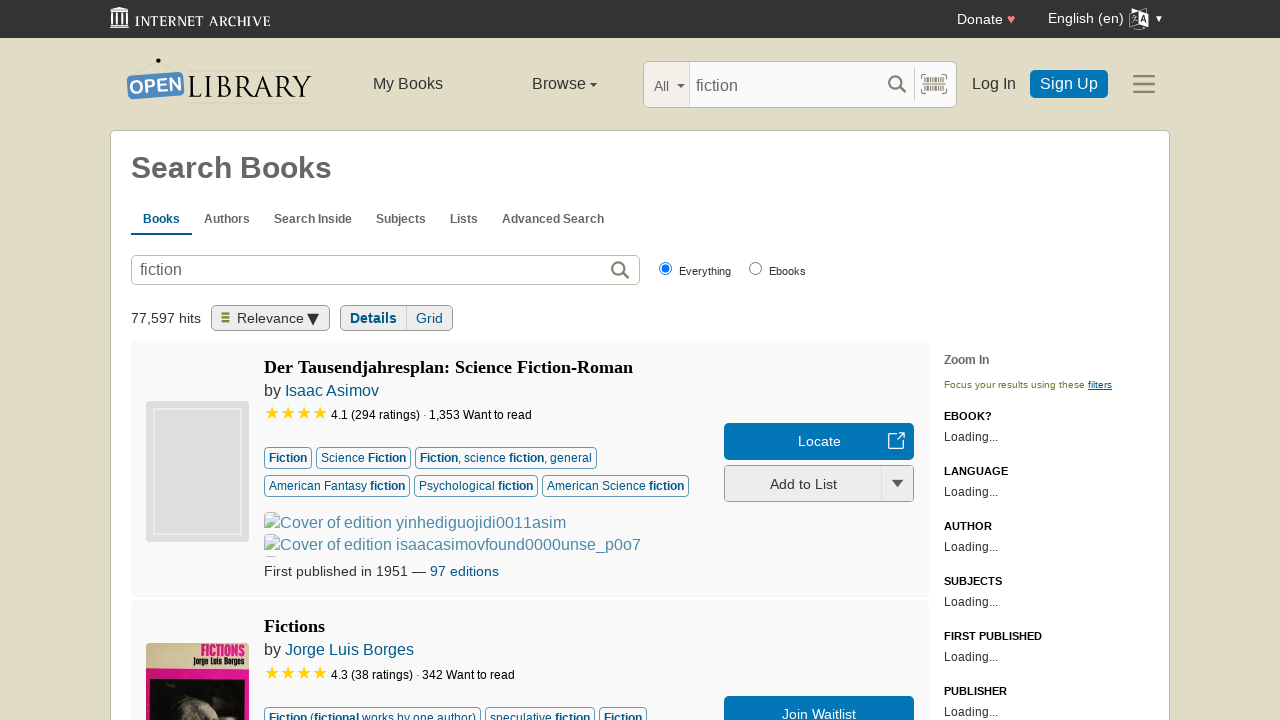

Found 20 book search results
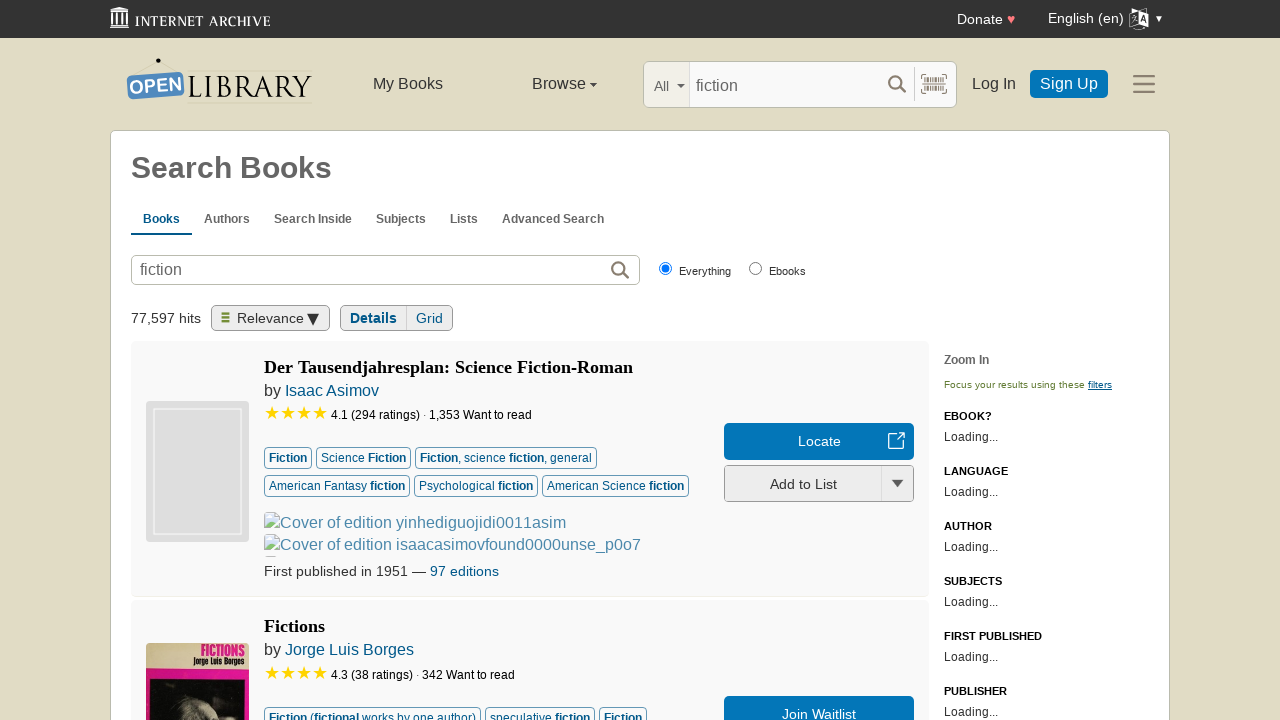

Verified at least 3 search results are available
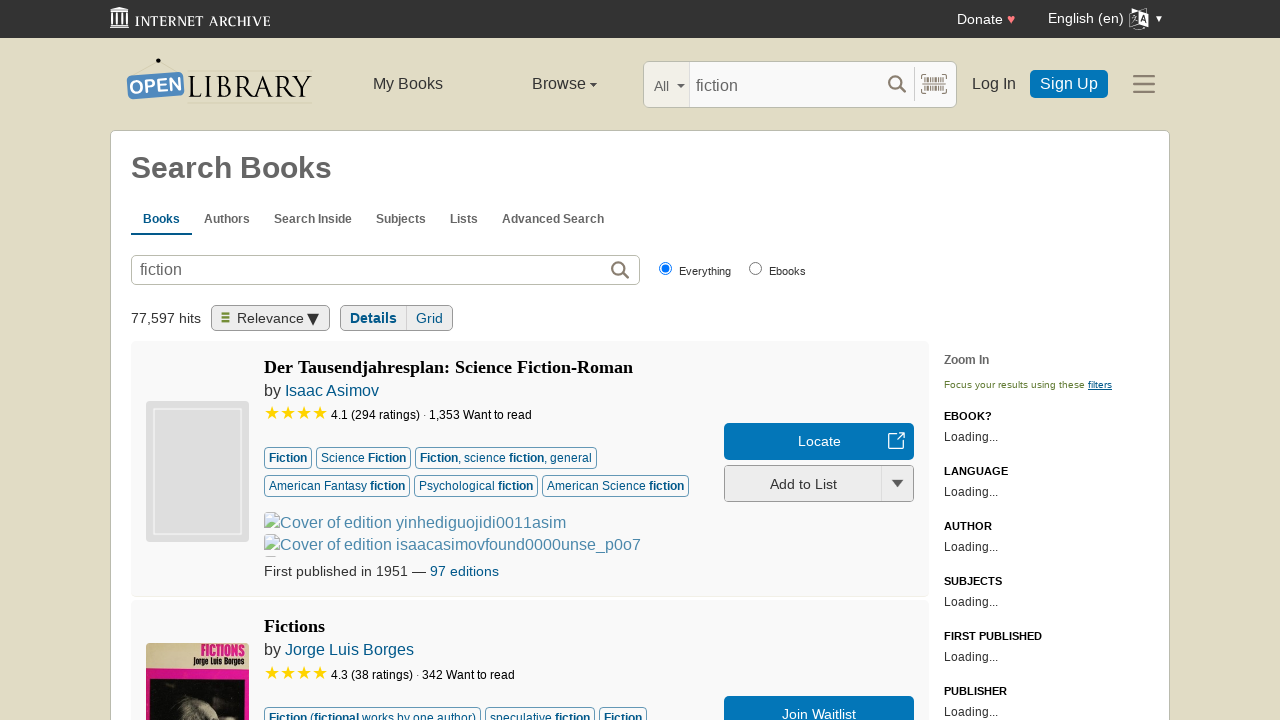

Clicked on the third book result at (197, 296) on .searchResultItem >> nth=2 >> a >> nth=0
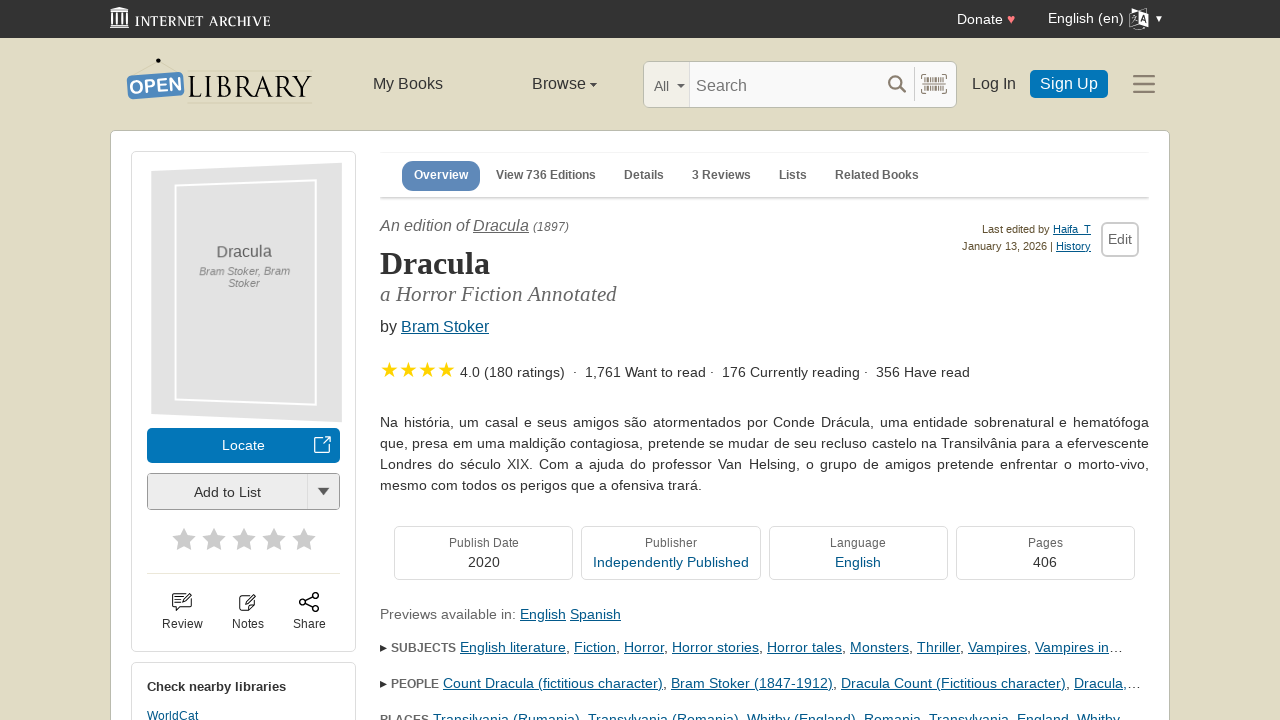

Waited for book details page to load
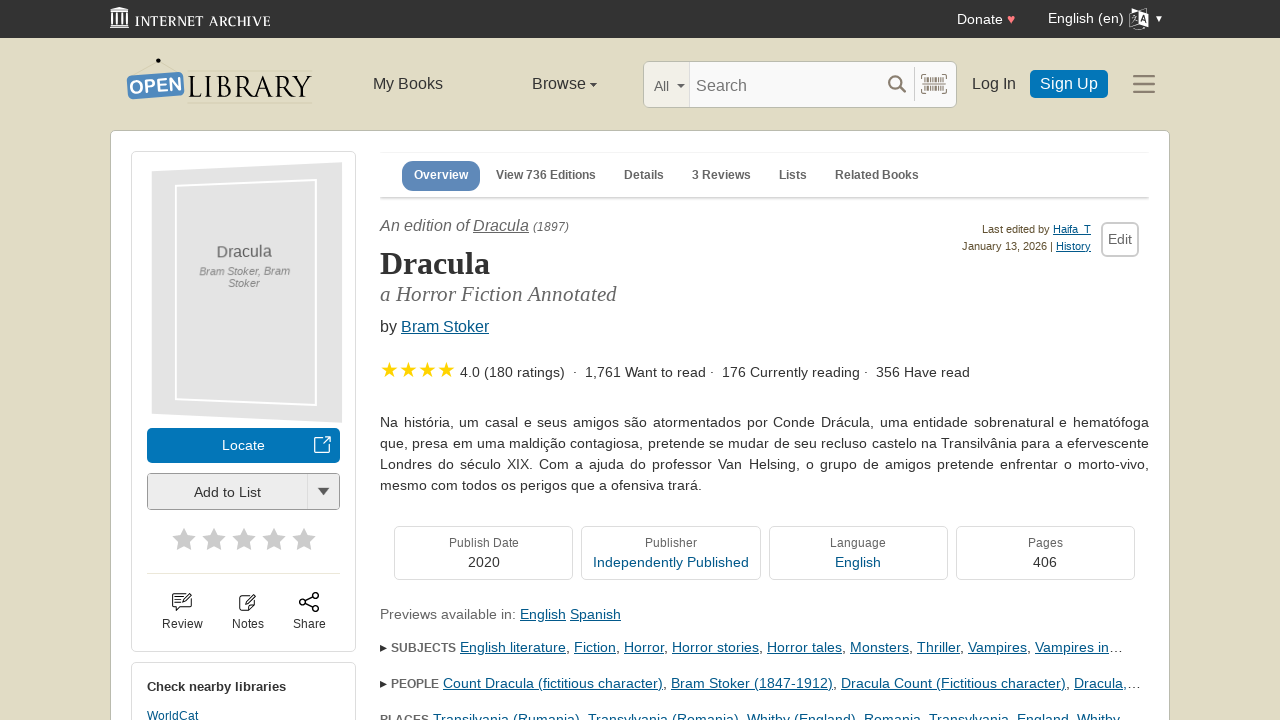

Located 12 paragraph elements on the book details page
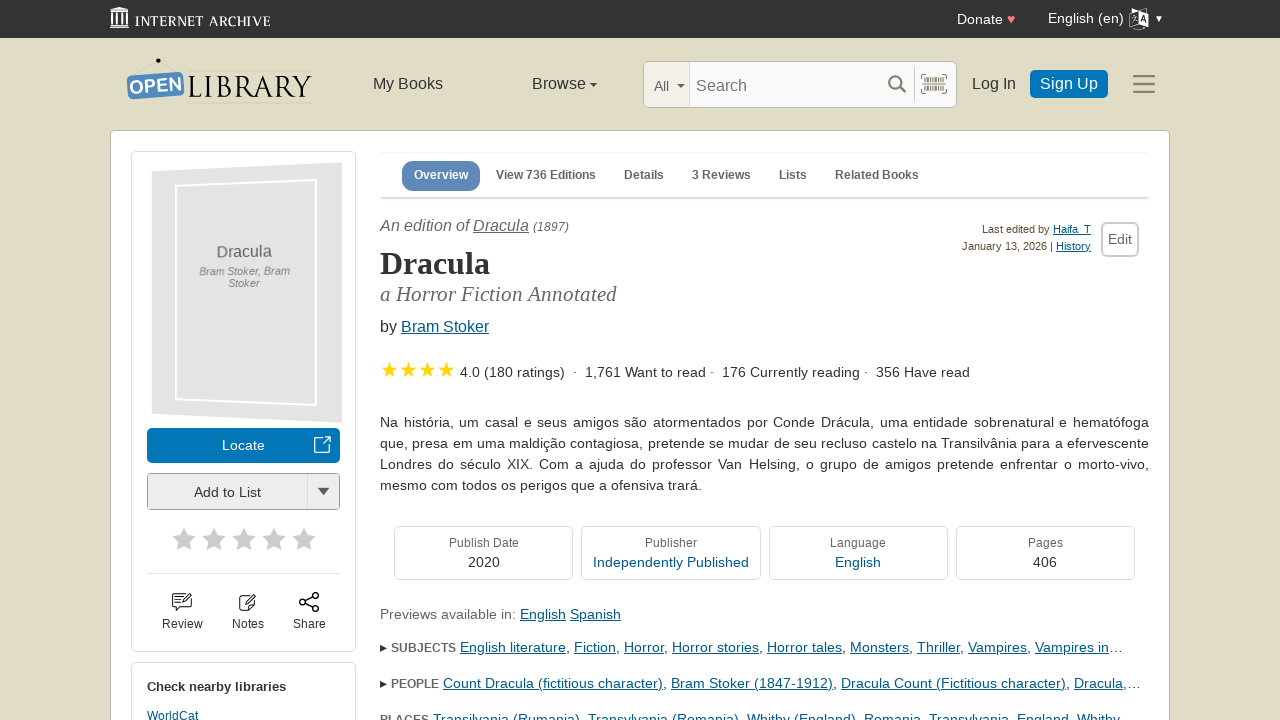

Searched for book description paragraph with sufficient text content
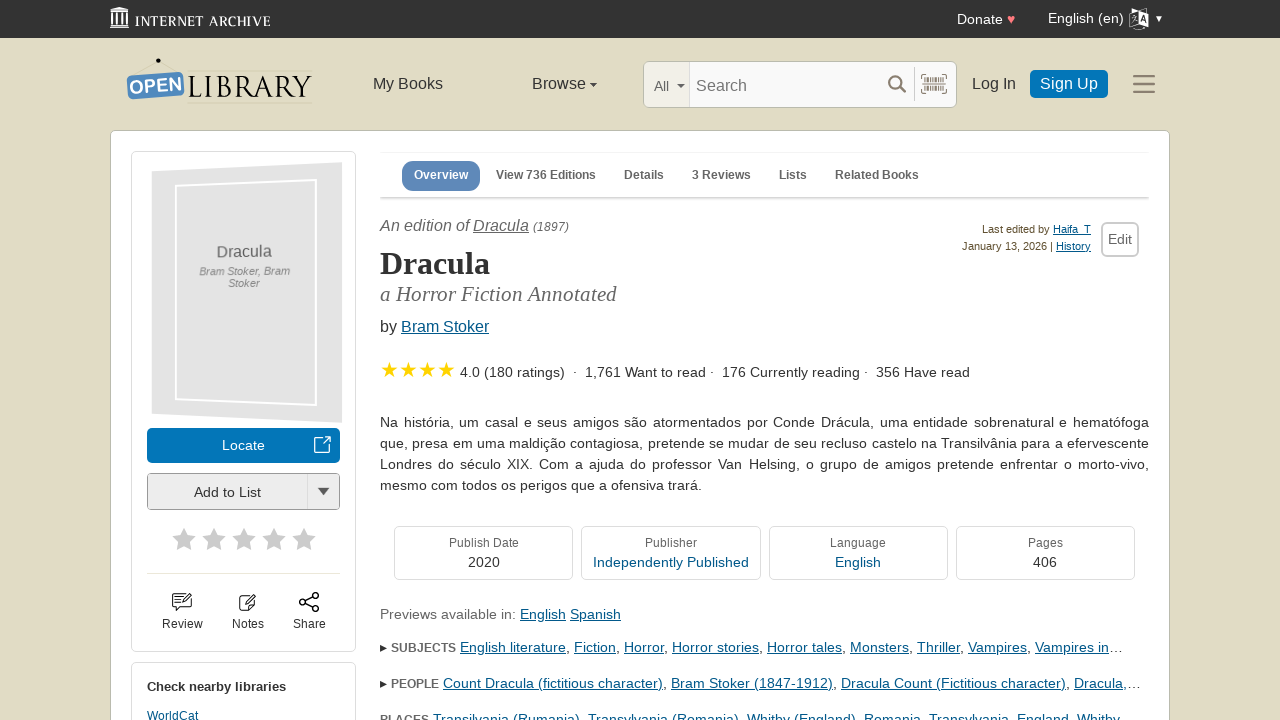

Verified book description paragraph was found
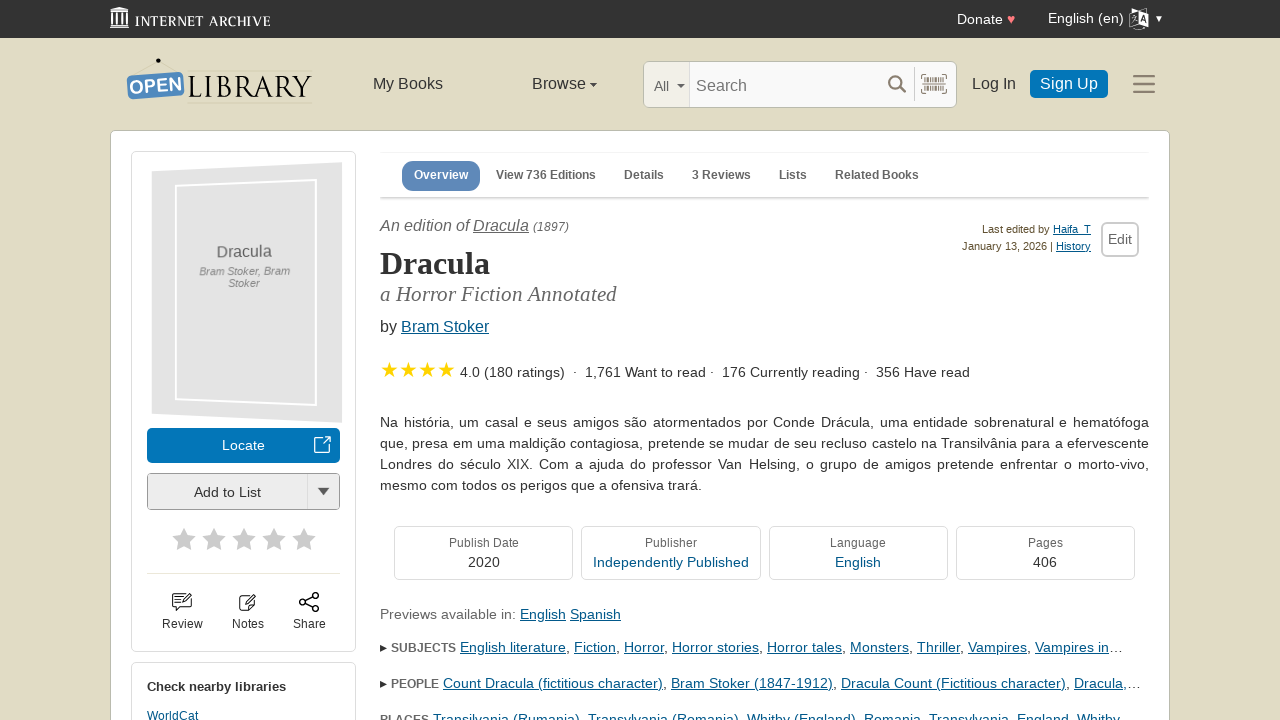

Confirmed book description paragraph is visible on the page
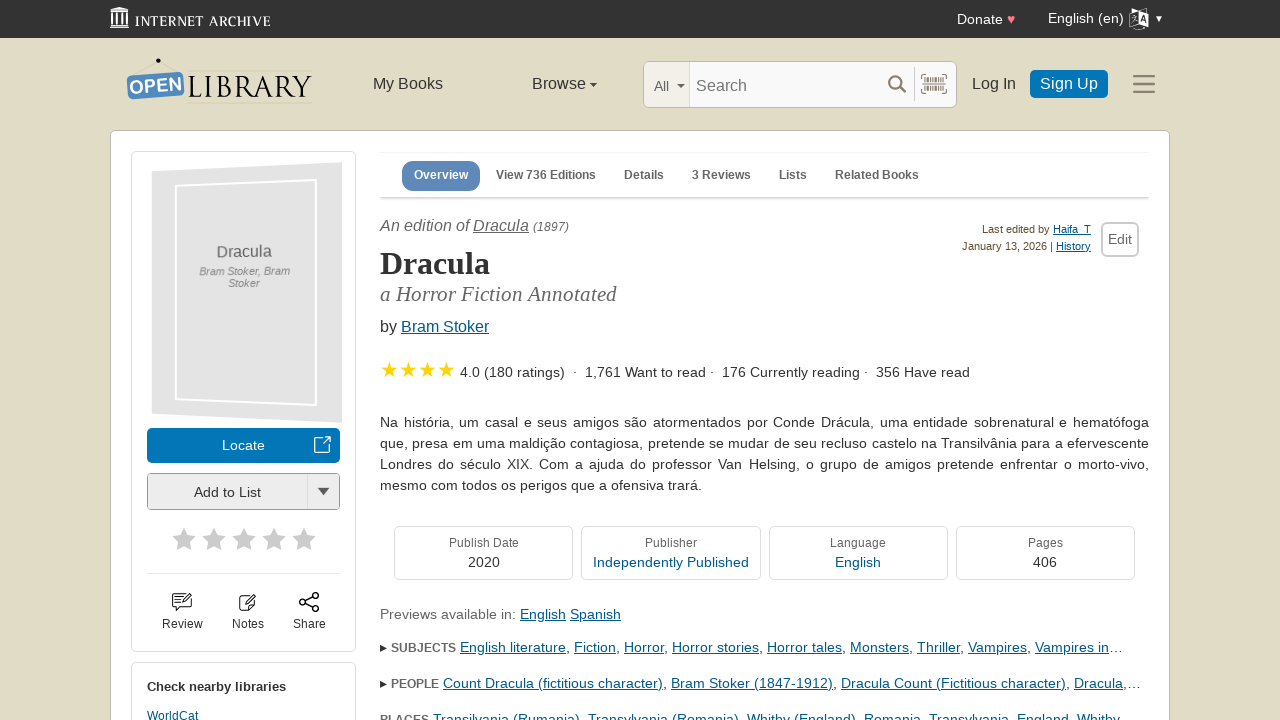

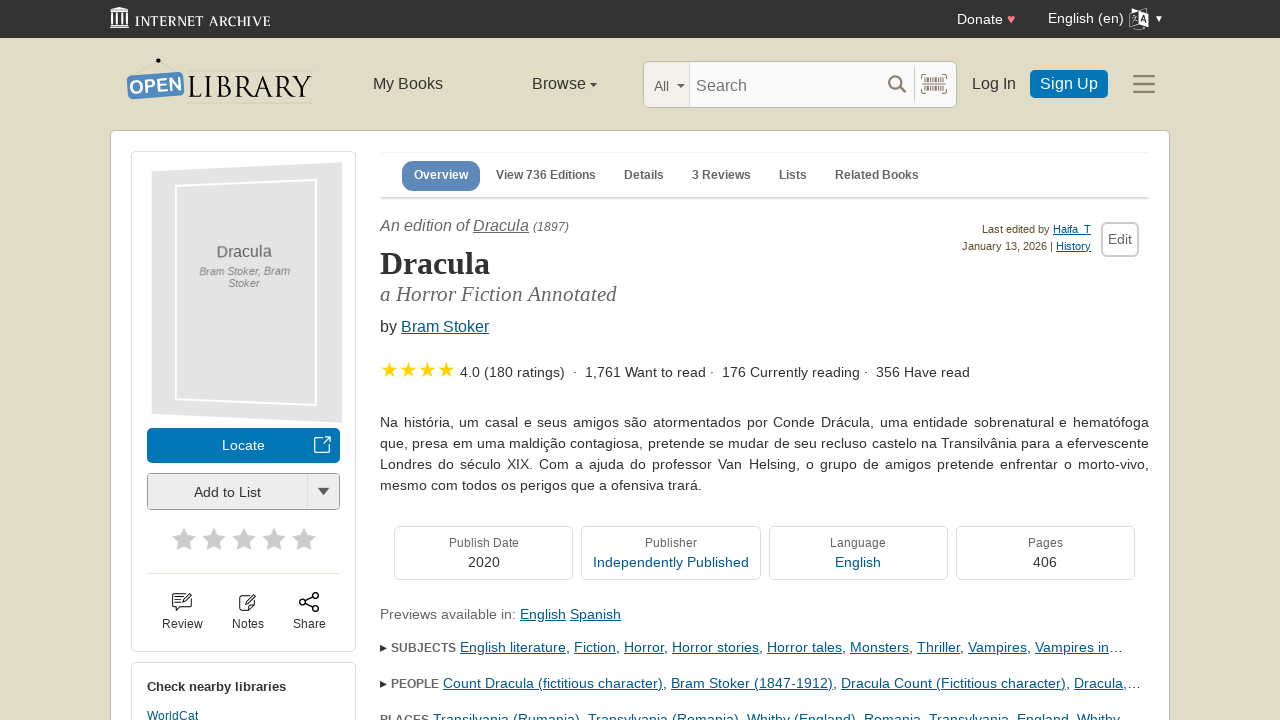